Tests JavaScript alert handling functionality including accepting an OK alert, dismissing a cancel alert, and entering text into a prompt alert on a demo automation site.

Starting URL: https://demo.automationtesting.in/Alerts.html

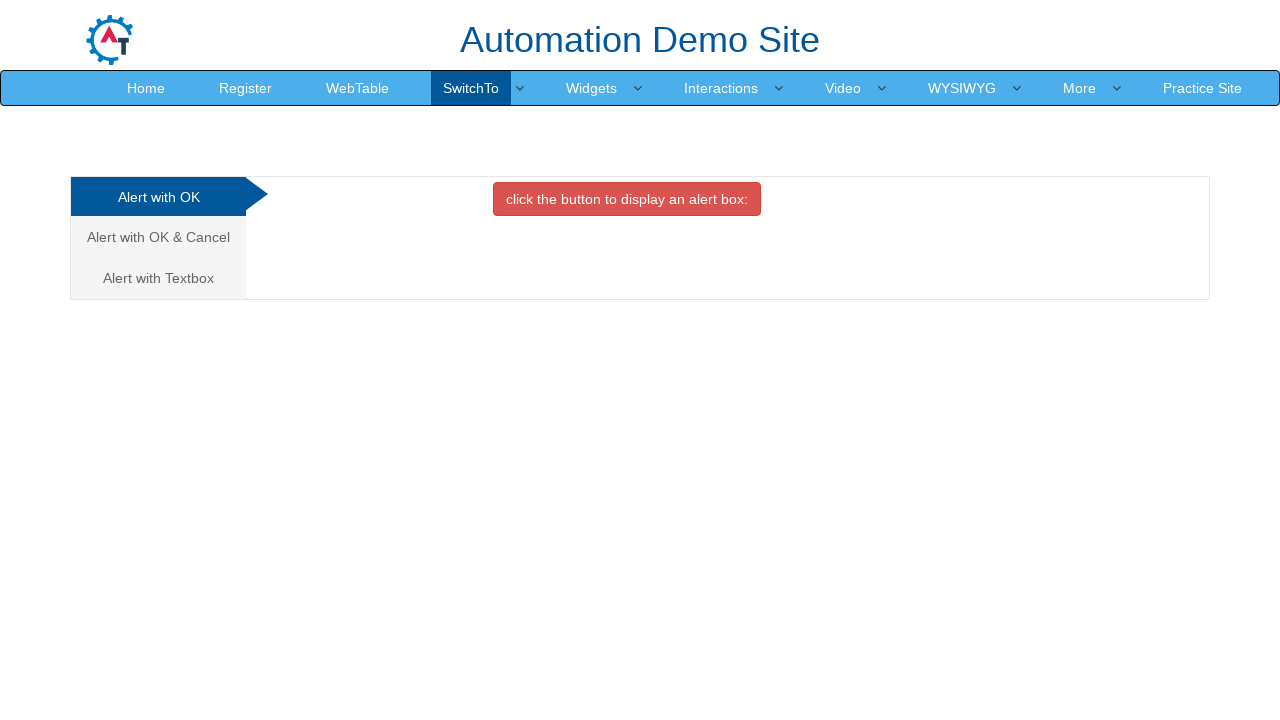

Clicked 'Alert with OK' tab at (158, 197) on xpath=/html/body/div[1]/div/div/div/div[1]/ul/li[1]/a
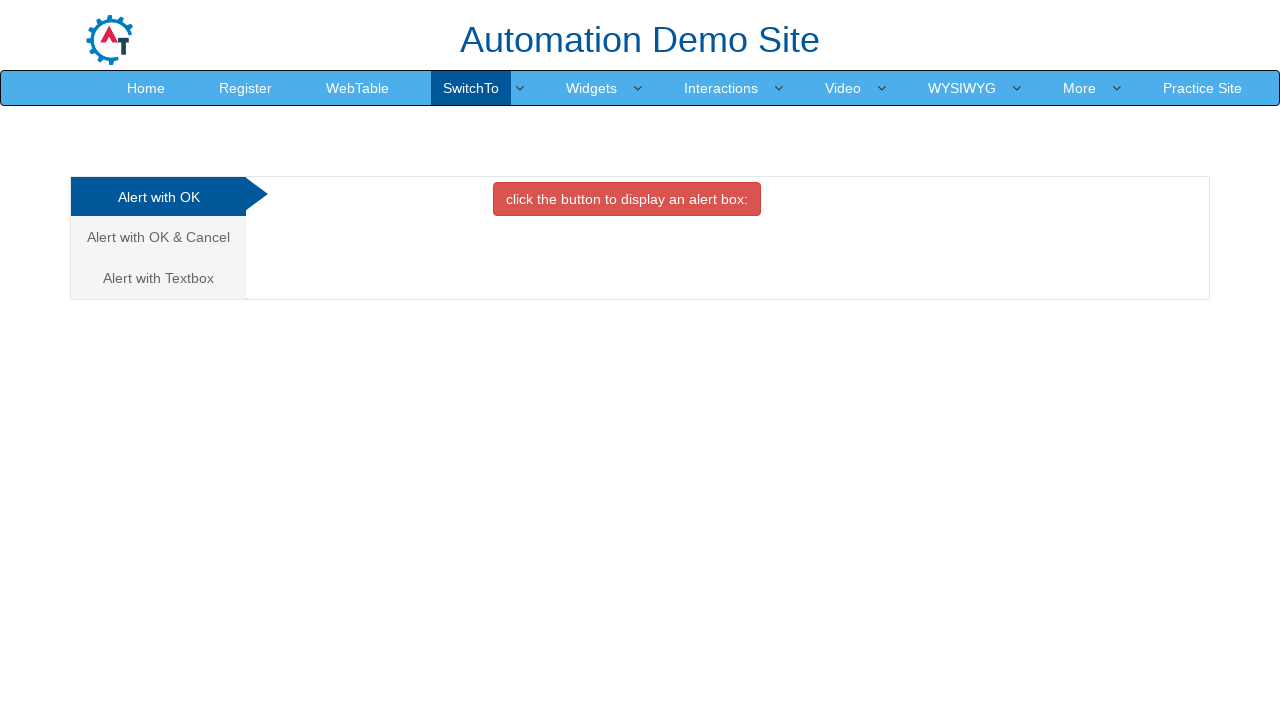

Clicked OK alert button and accepted the alert at (627, 199) on xpath=//*[@id='OKTab']/button
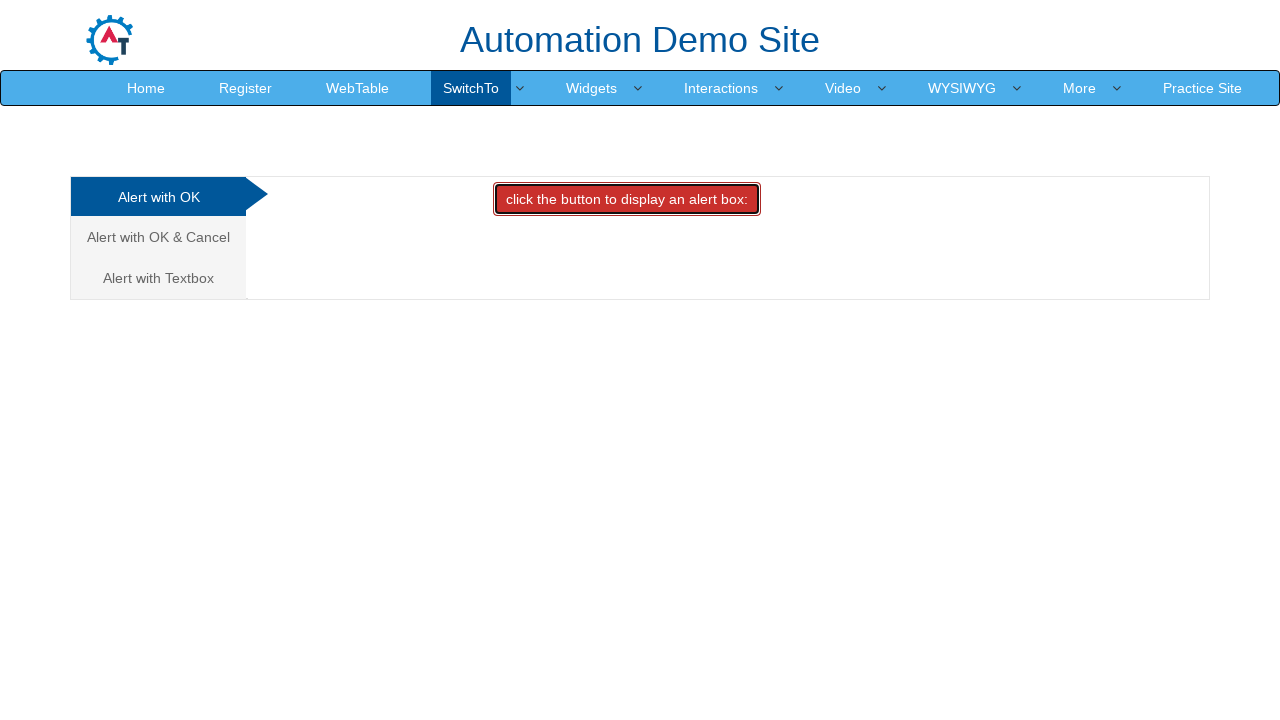

Clicked 'Alert with OK & Cancel' tab at (158, 237) on xpath=/html/body/div[1]/div/div/div/div[1]/ul/li[2]/a
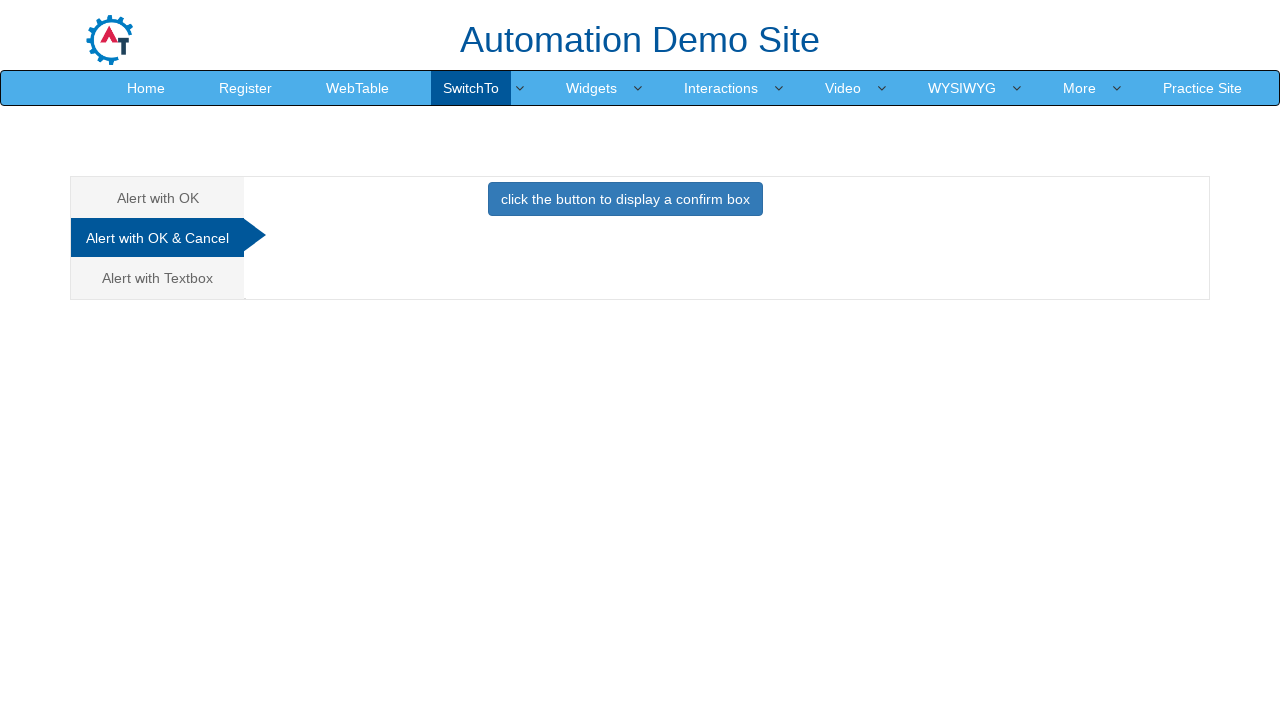

Clicked cancel alert button and dismissed the alert at (625, 199) on xpath=//*[@id='CancelTab']/button
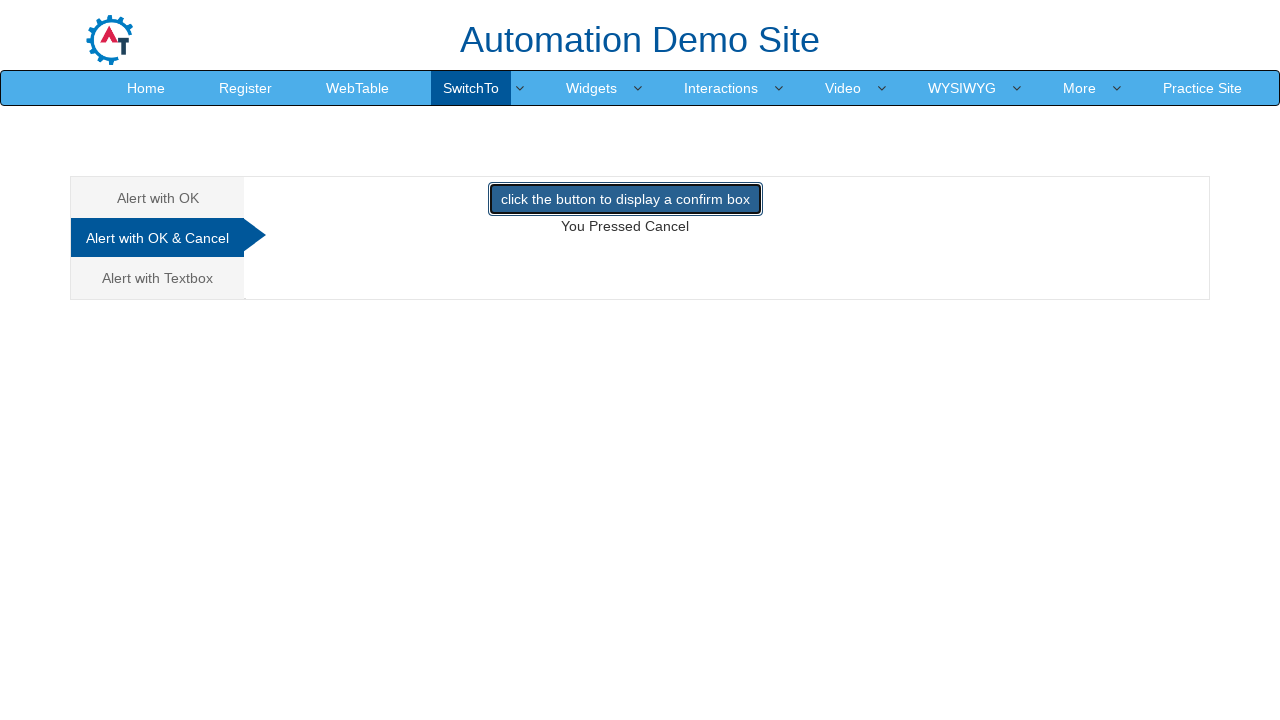

Clicked 'Alert with Textbox' tab at (158, 278) on xpath=/html/body/div[1]/div/div/div/div[1]/ul/li[3]/a
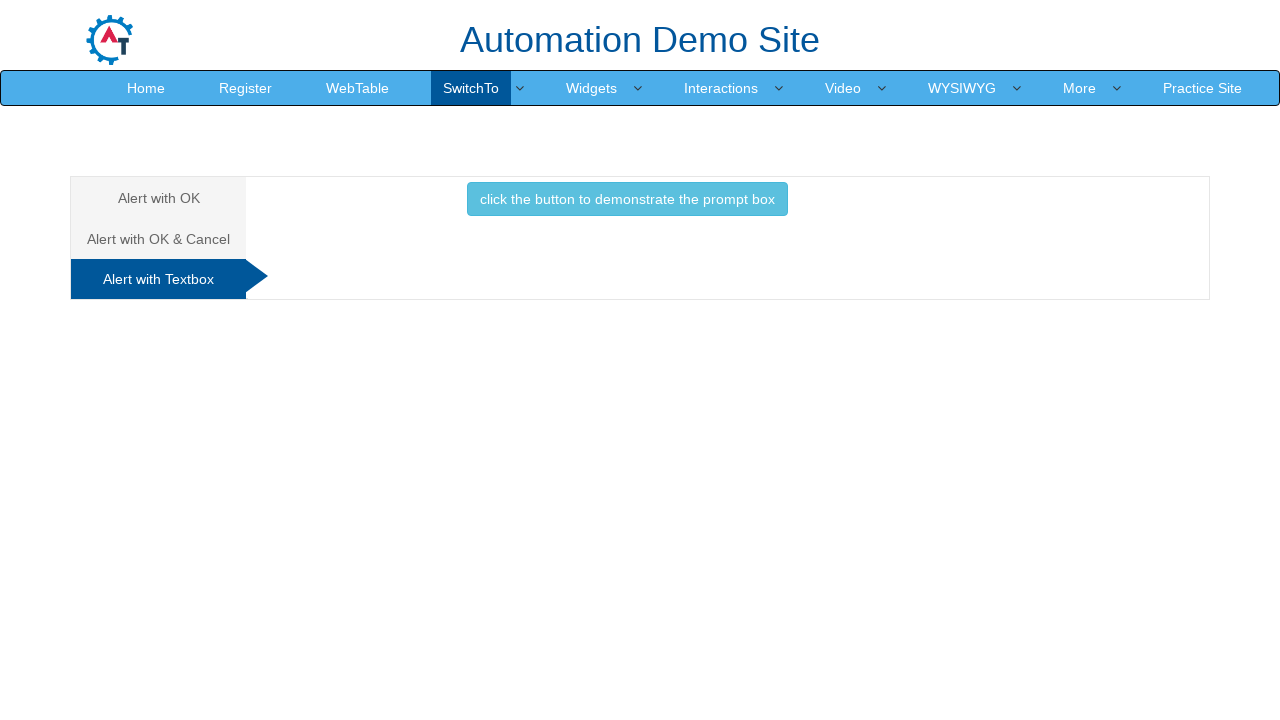

Clicked prompt alert button and entered 'MADHUSUDHAN REDDY' in the text field at (627, 199) on xpath=//*[@id='Textbox']/button
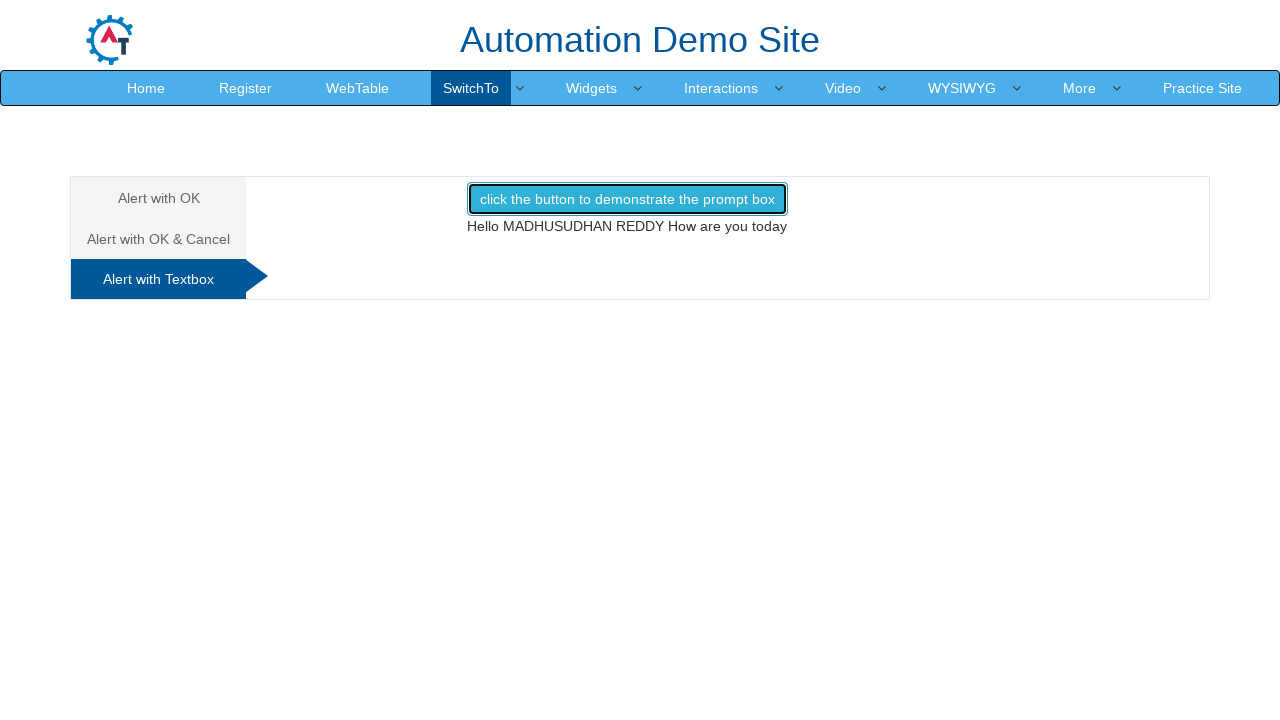

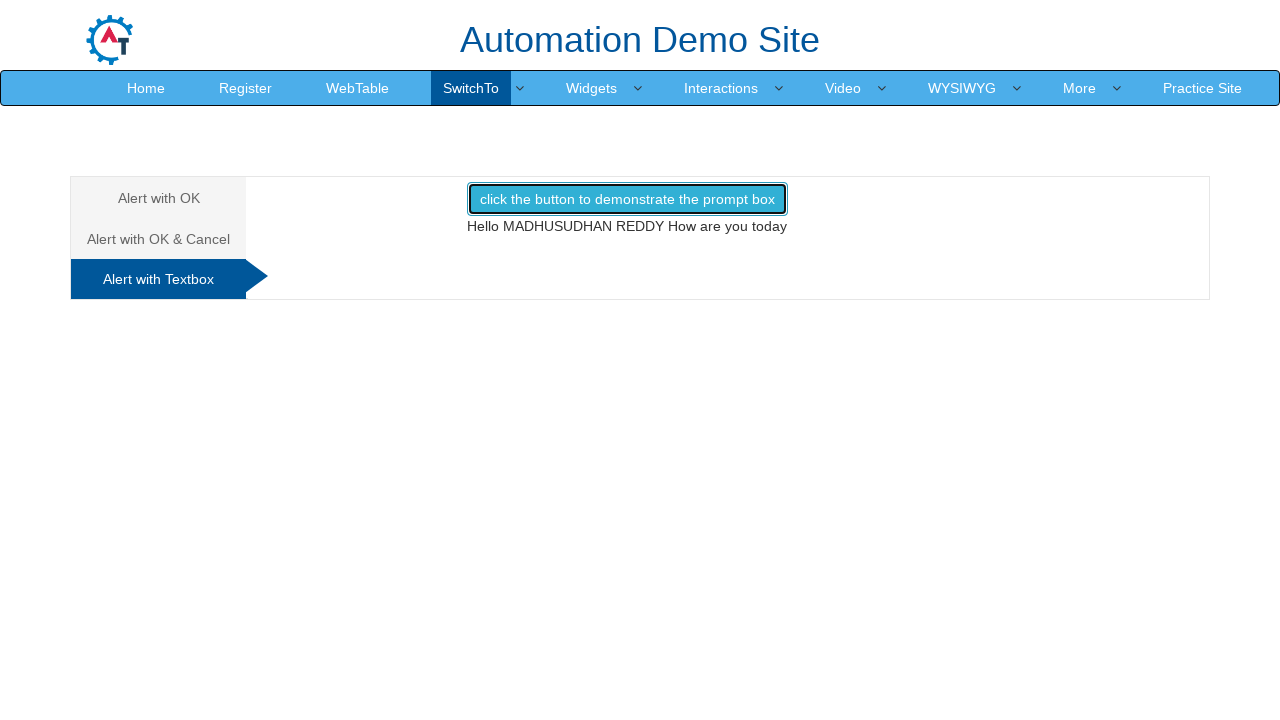